Tests checkbox selection by clicking third and fourth checkboxes by index

Starting URL: http://antoniotrindade.com.br/treinoautomacao/elementsweb.html

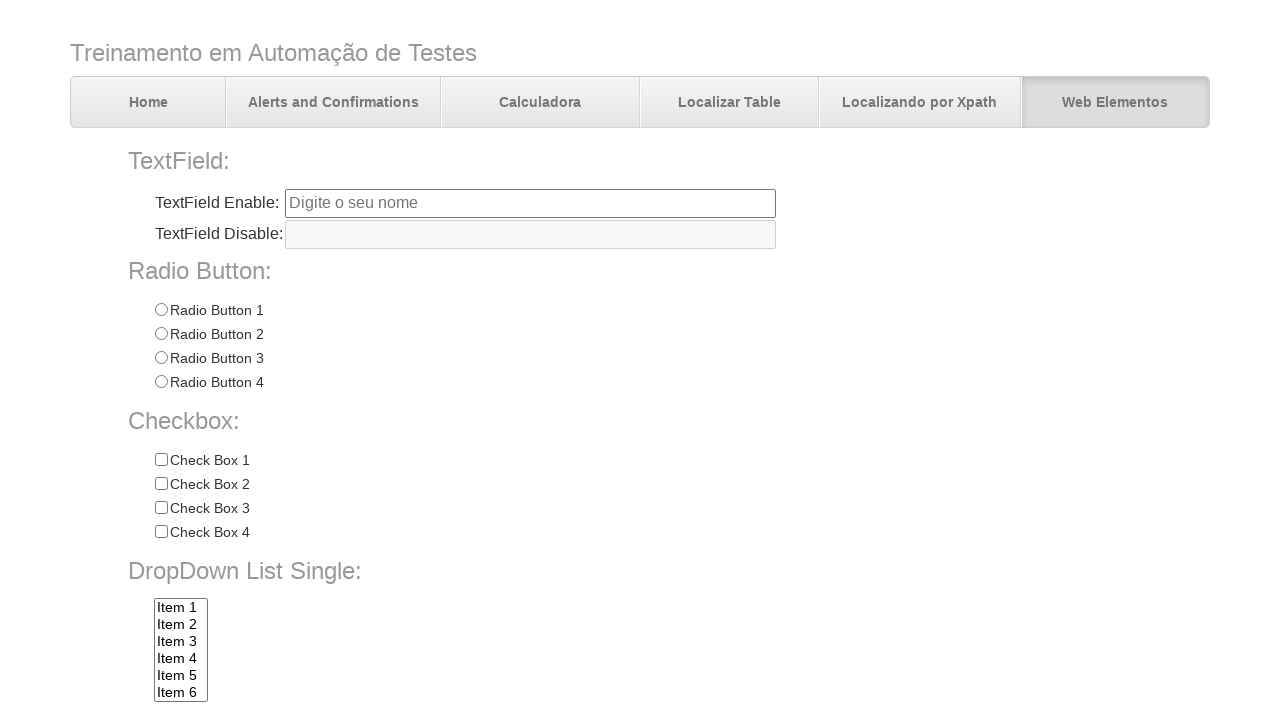

Navigated to checkbox test page
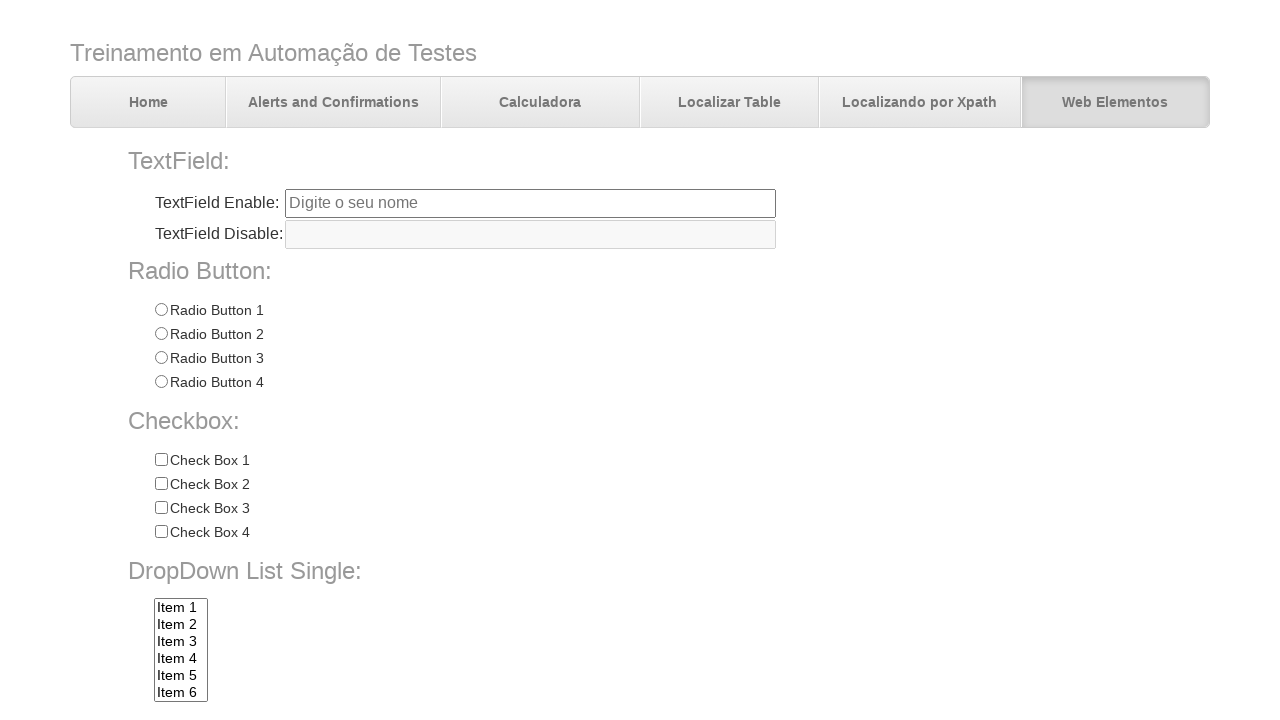

Located all checkboxes with name 'chkbox'
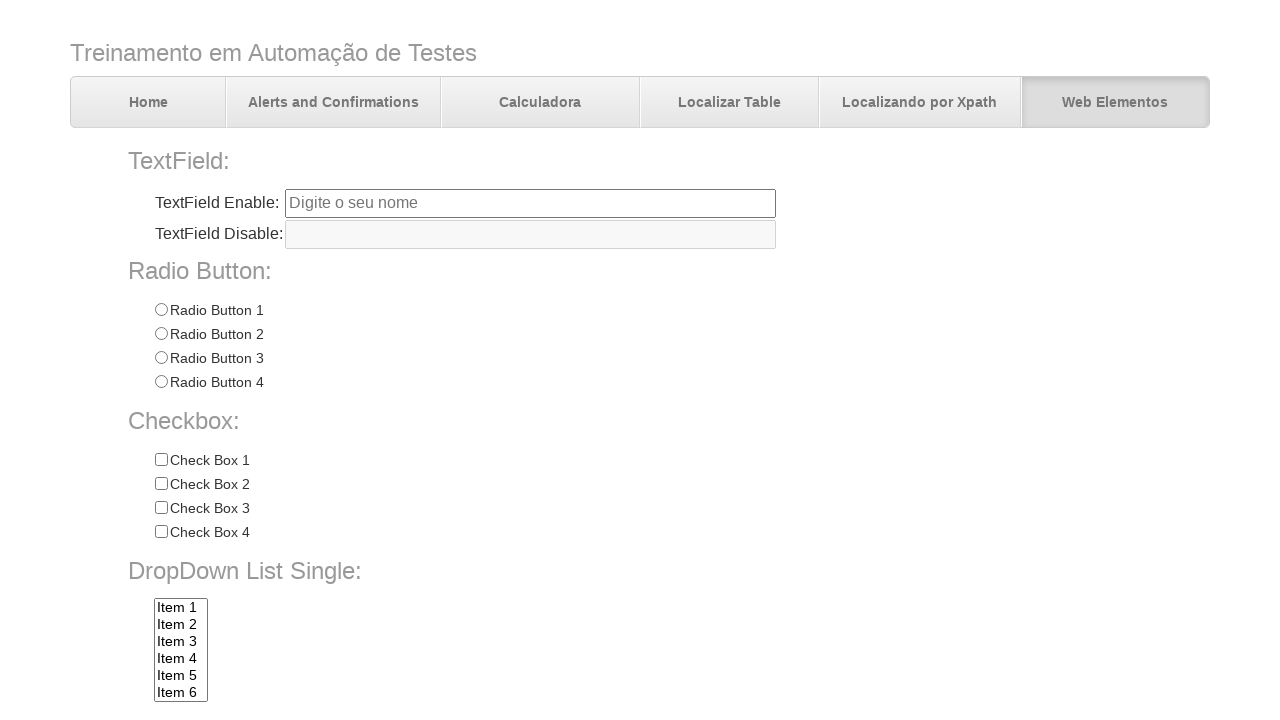

Verified that exactly 4 checkboxes exist
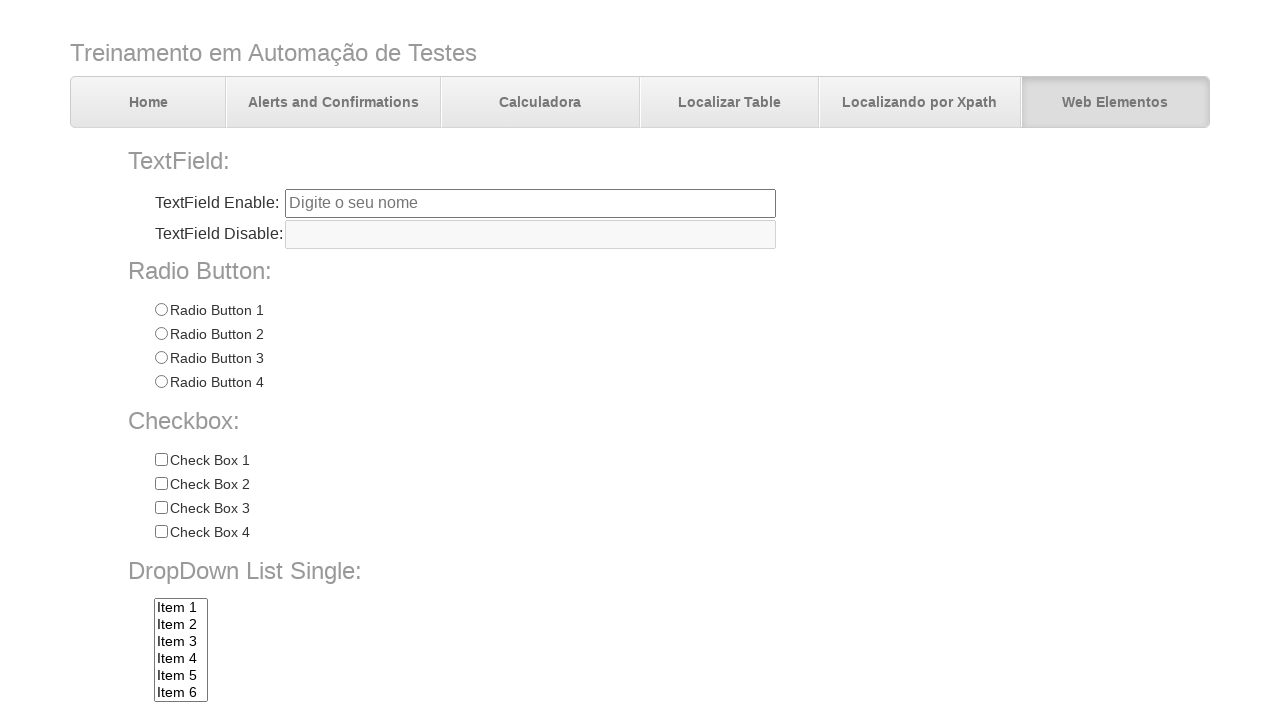

Clicked third checkbox (index 2) at (161, 508) on input[name='chkbox'] >> nth=2
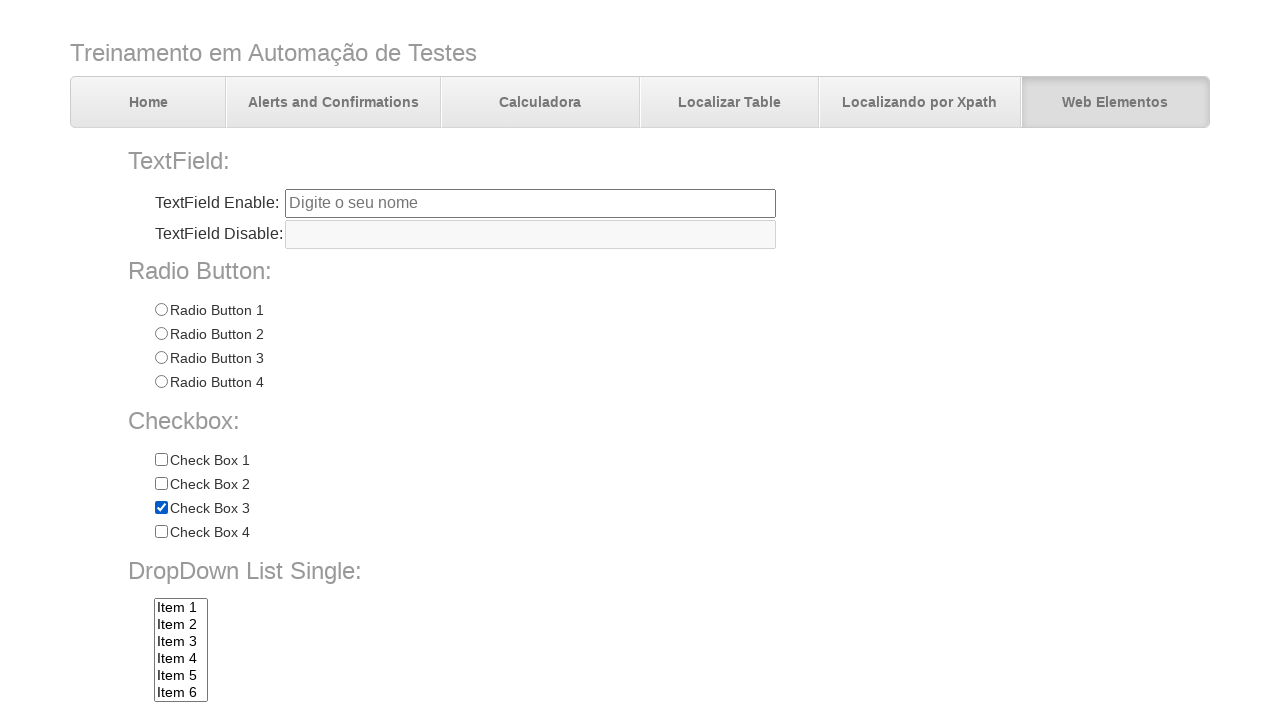

Clicked fourth checkbox (index 3) at (161, 532) on input[name='chkbox'] >> nth=3
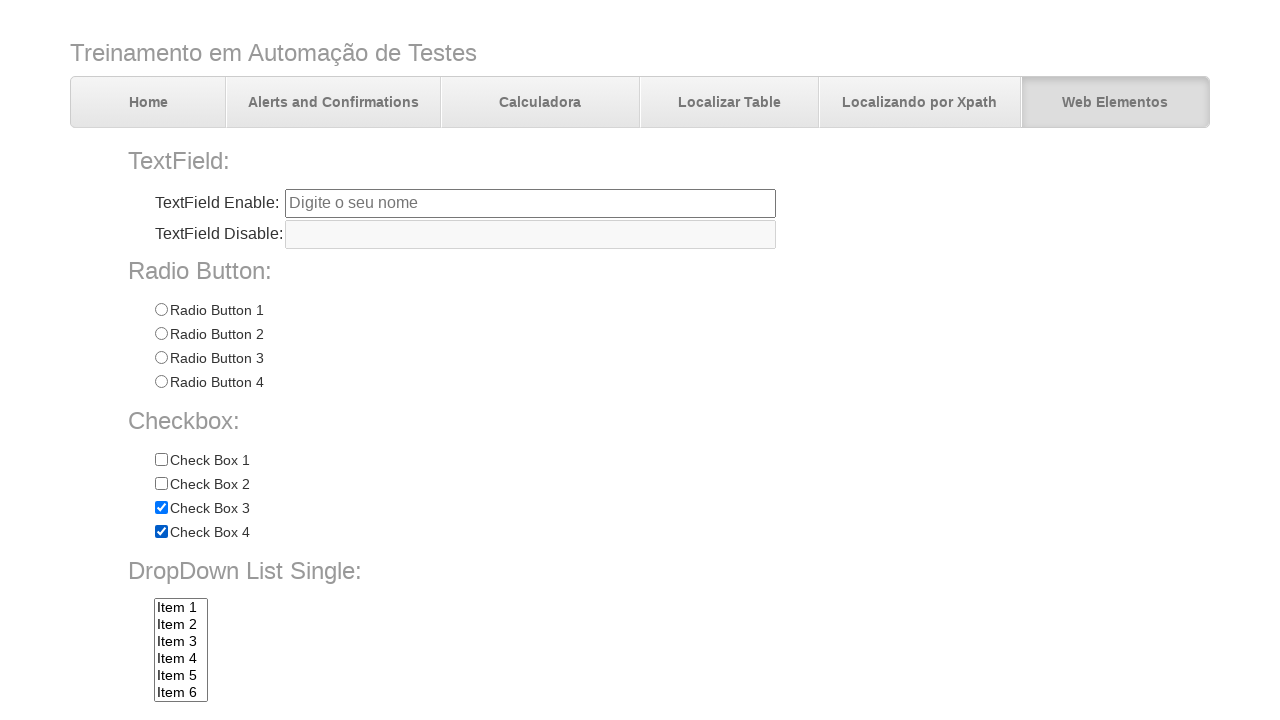

Verified first checkbox (index 0) is unchecked
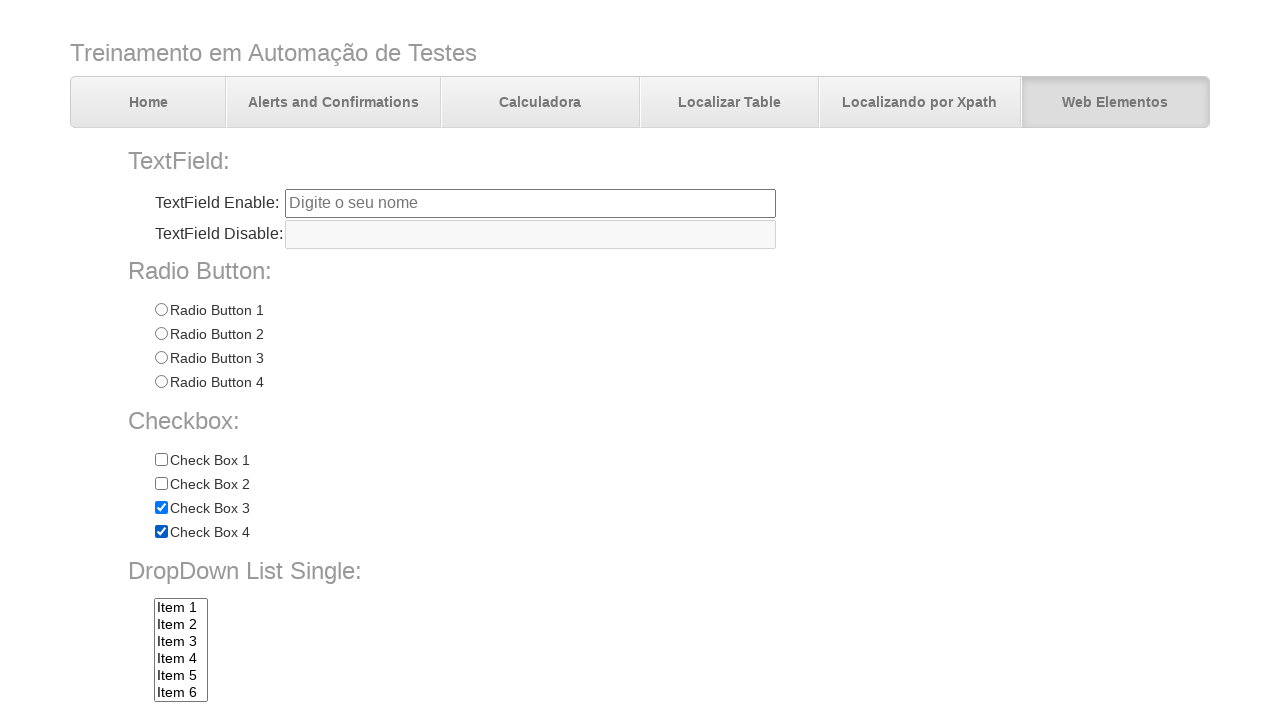

Verified second checkbox (index 1) is unchecked
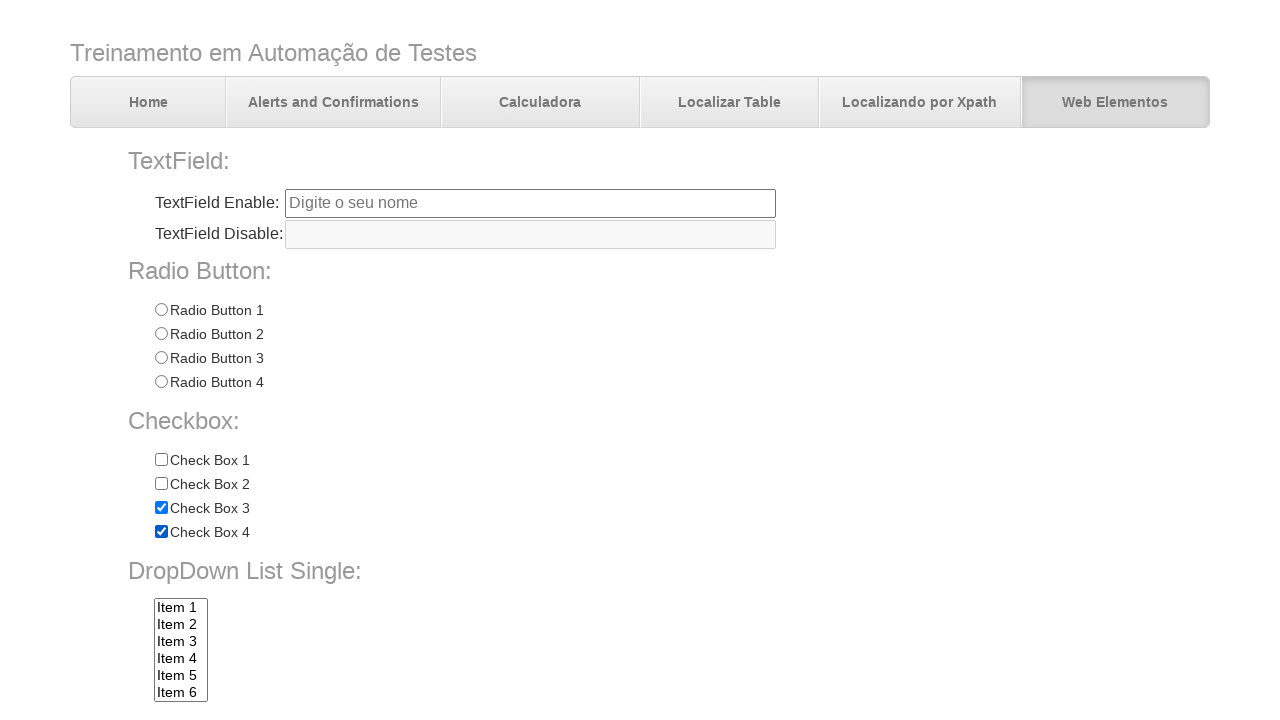

Verified third checkbox (index 2) is checked
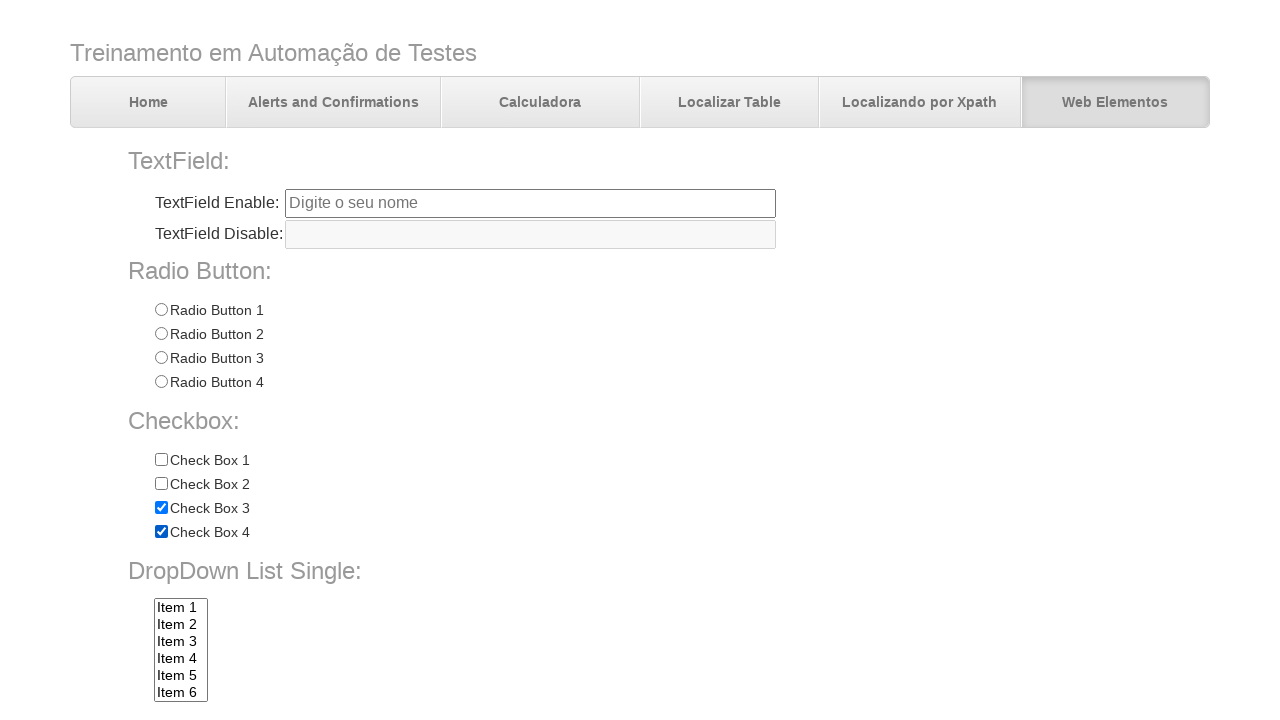

Verified fourth checkbox (index 3) is checked
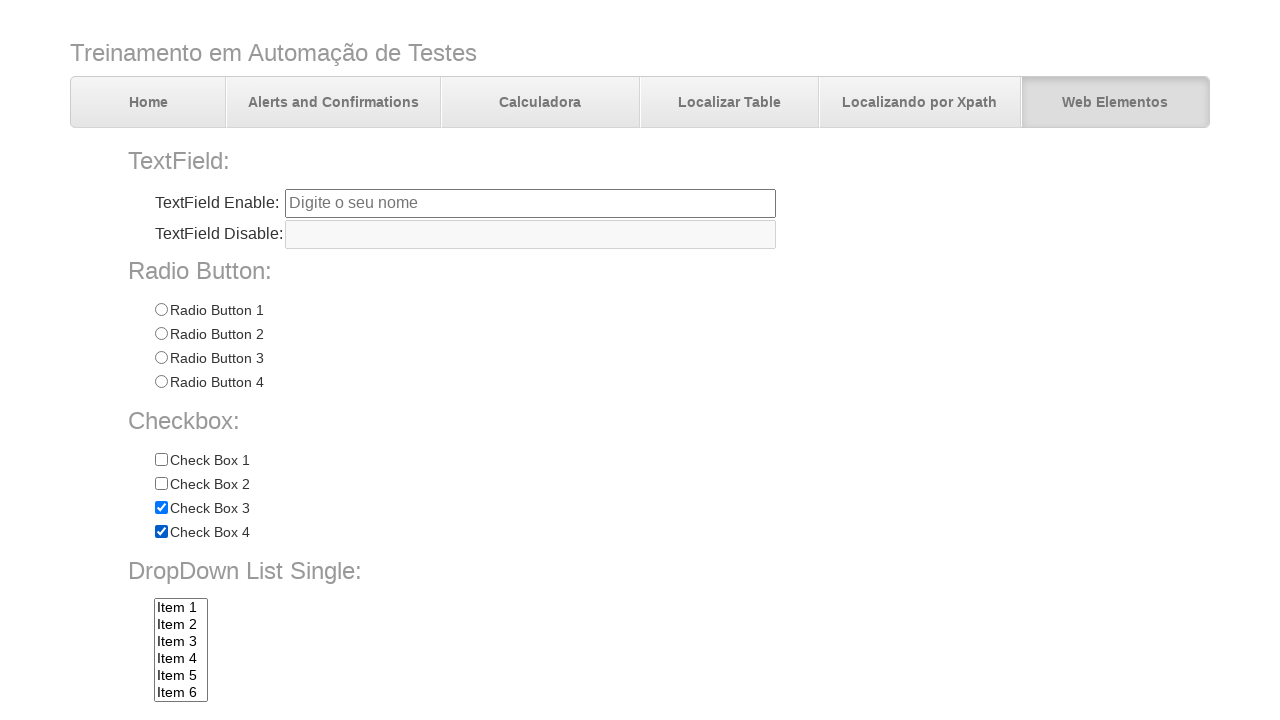

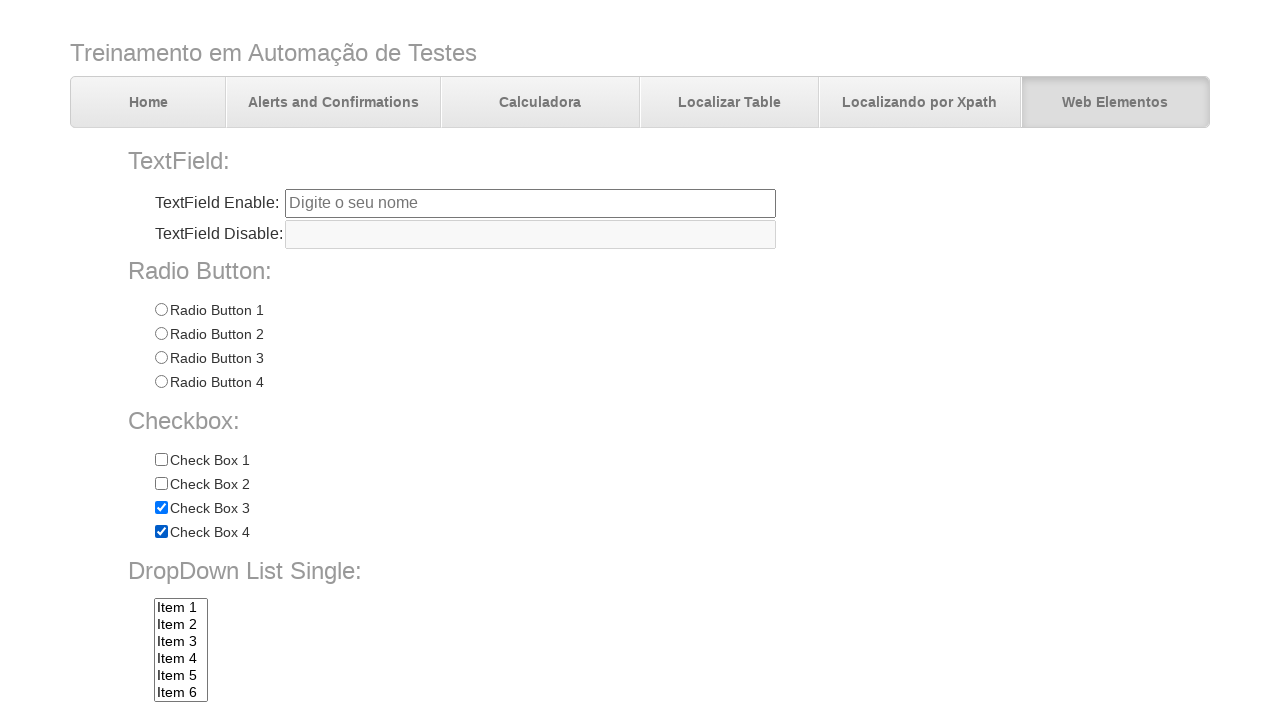